Navigates to Dynamic Content page, clicks on a link to view static content, and verifies static text remains consistent after page refresh.

Starting URL: https://the-internet.herokuapp.com/

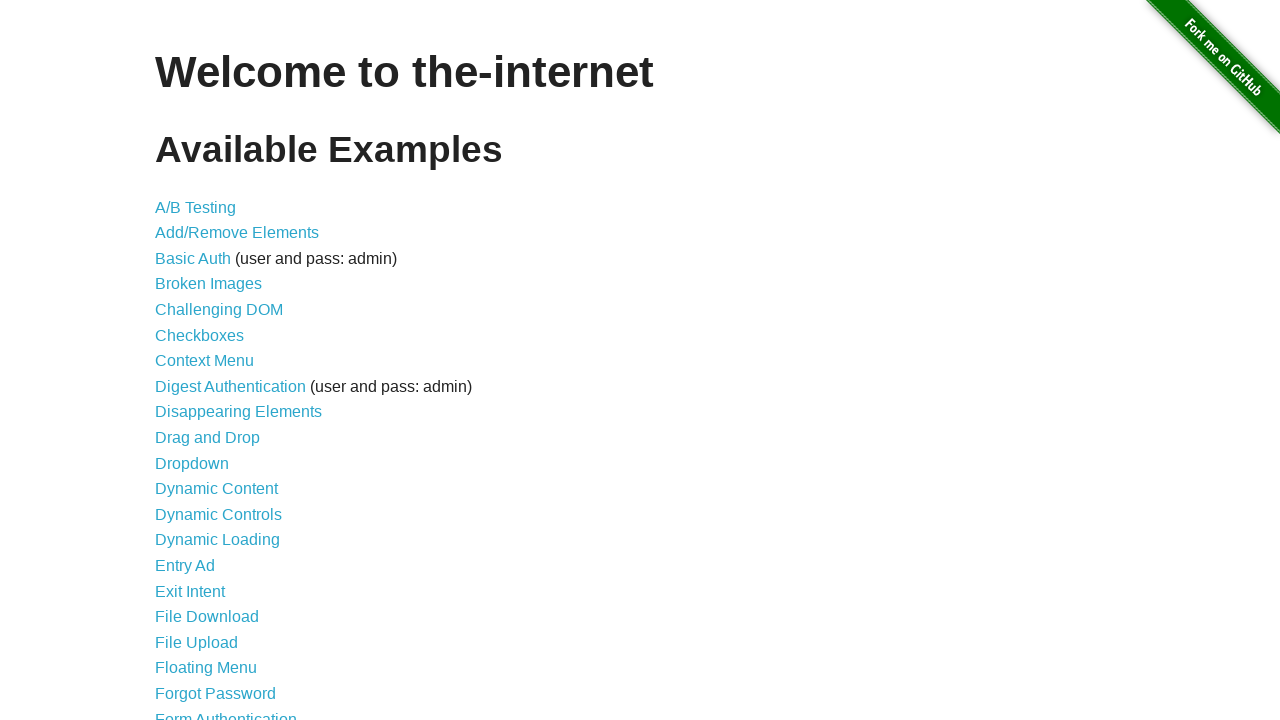

Waited for page heading to load
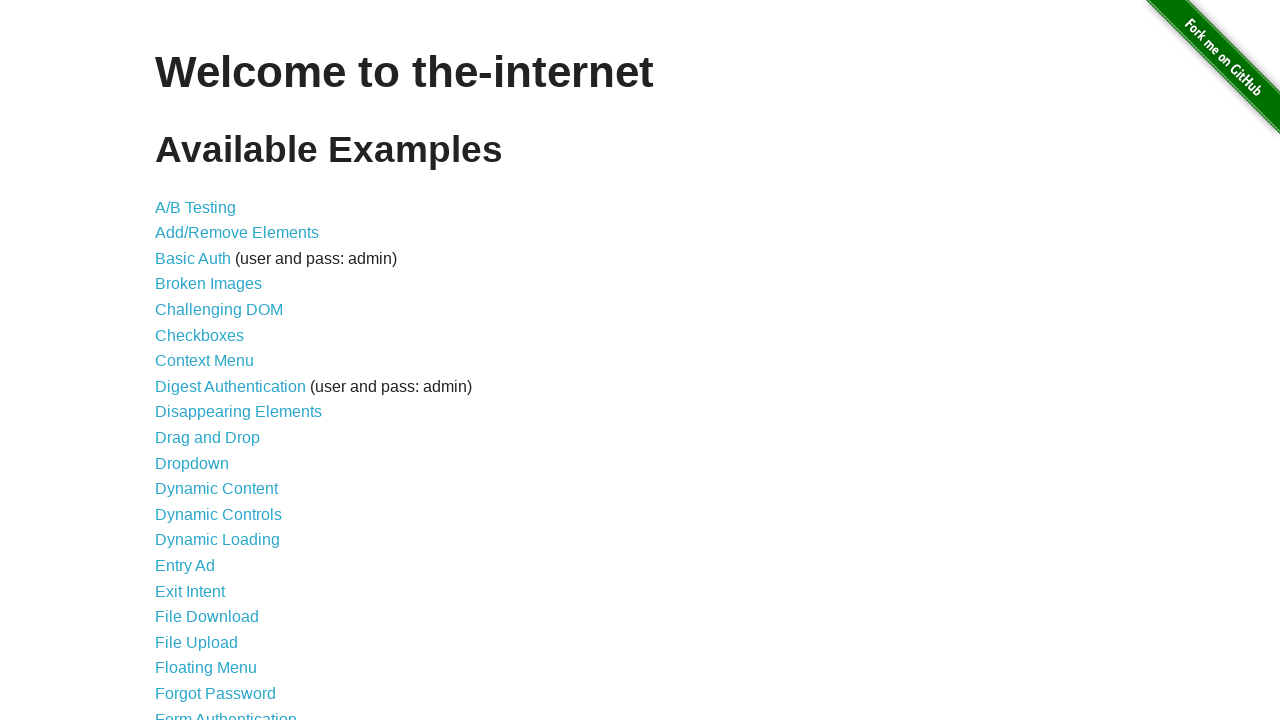

Clicked on Dynamic Content link at (216, 489) on xpath=/html/body/div[2]/div/ul/li[12]/a
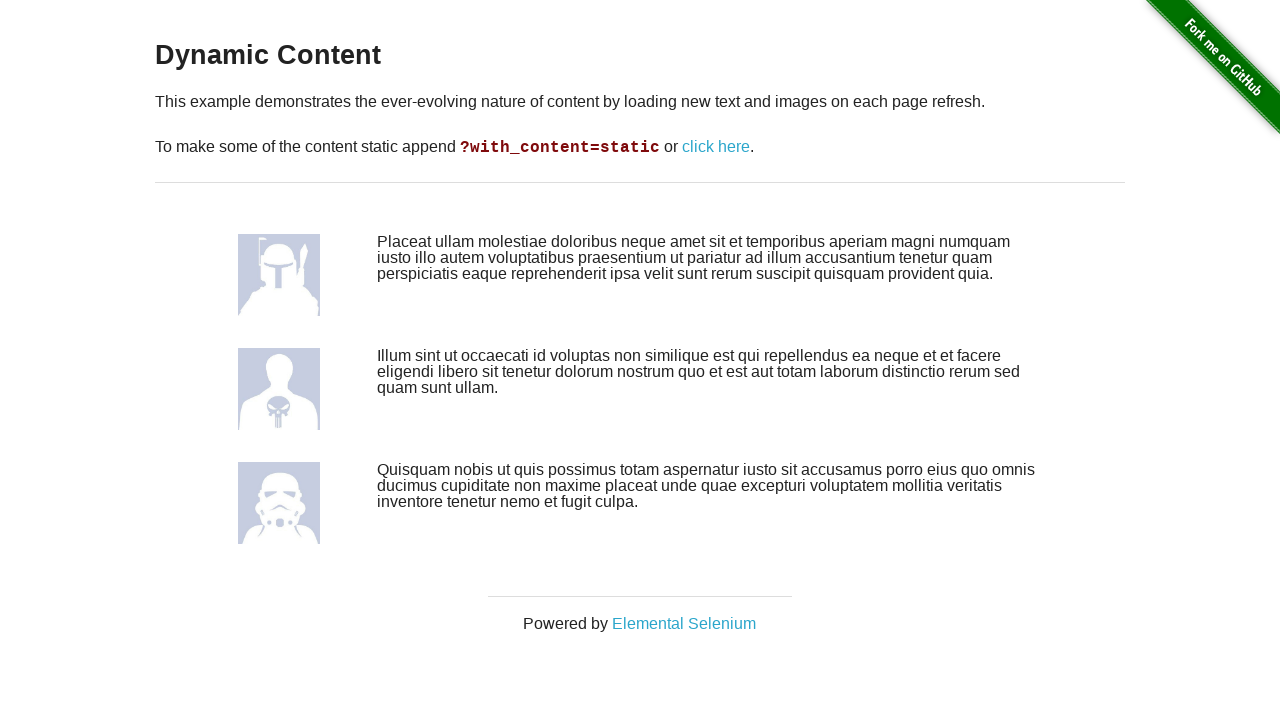

Clicked on static content link at (716, 147) on xpath=/html/body/div[2]/div/div/p[2]/a
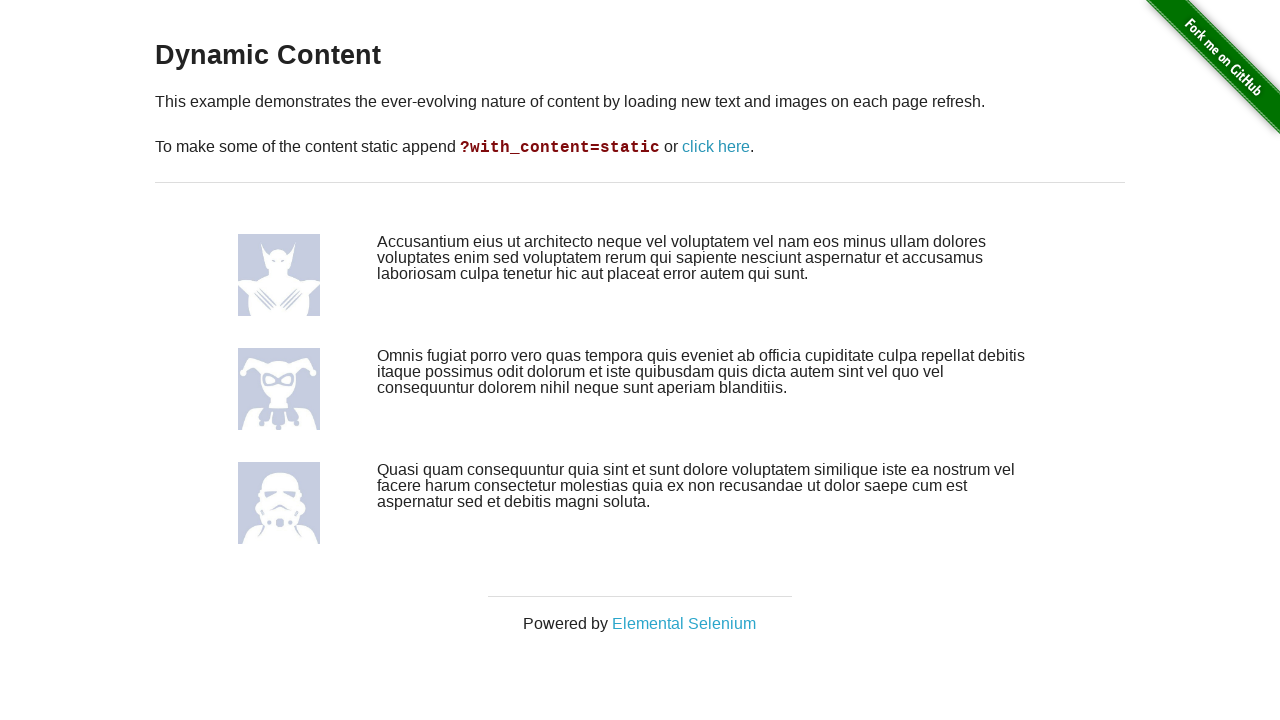

Waited for static content to load
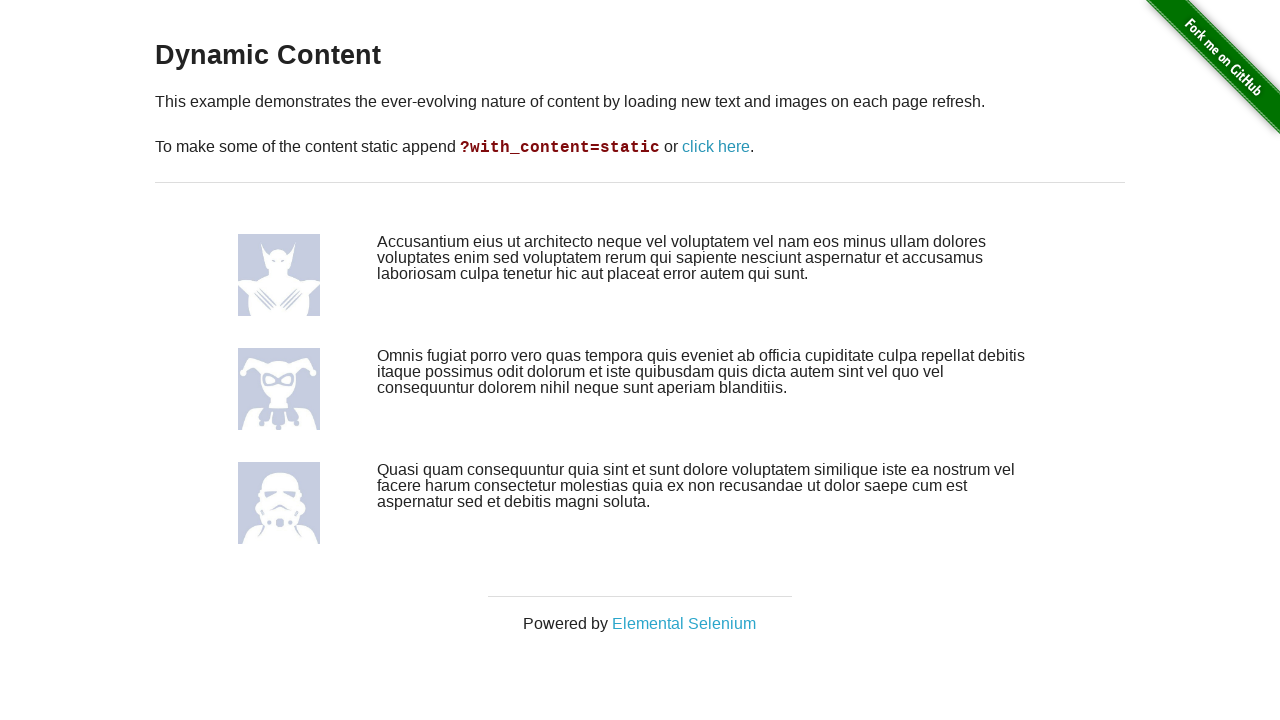

Refreshed the page
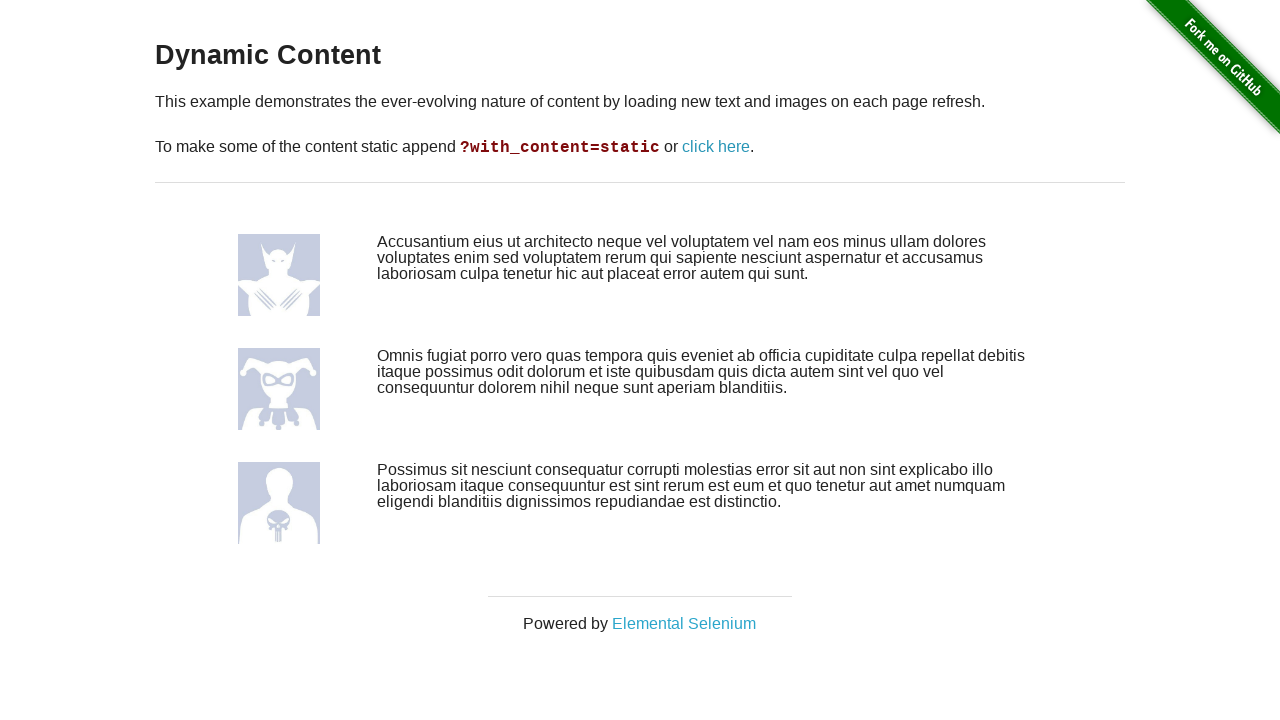

Waited for static content to reload after page refresh
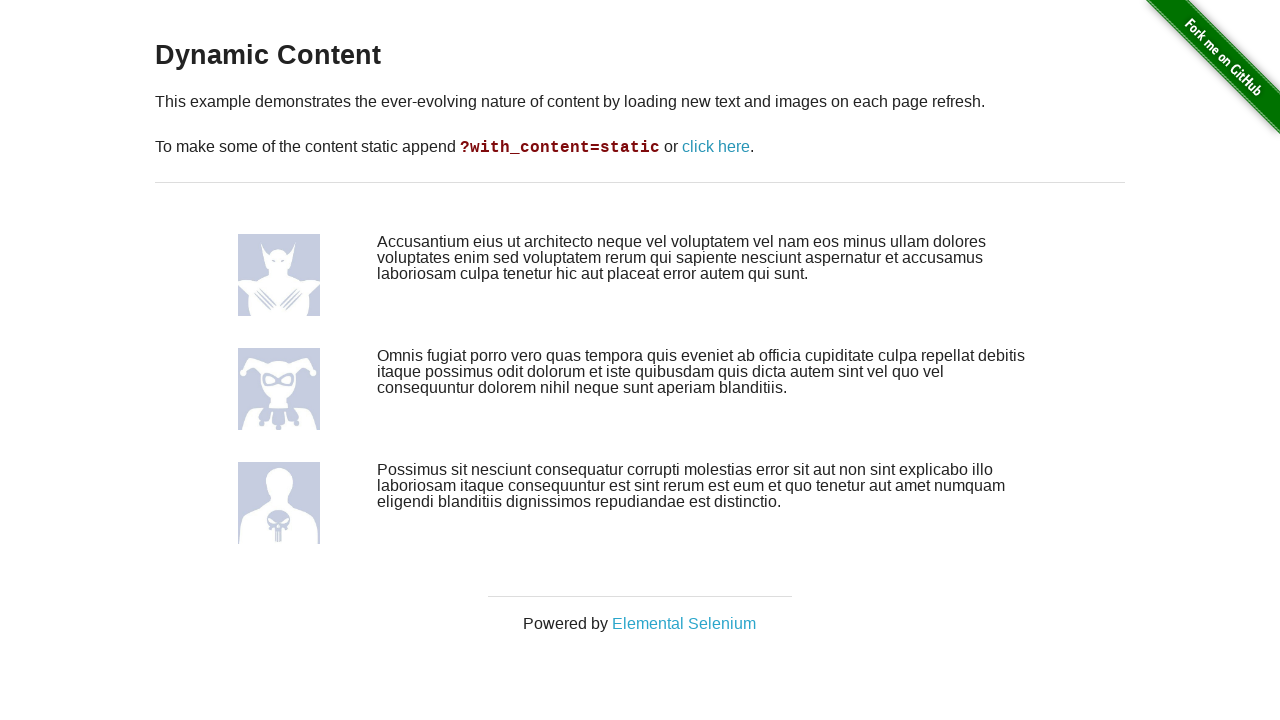

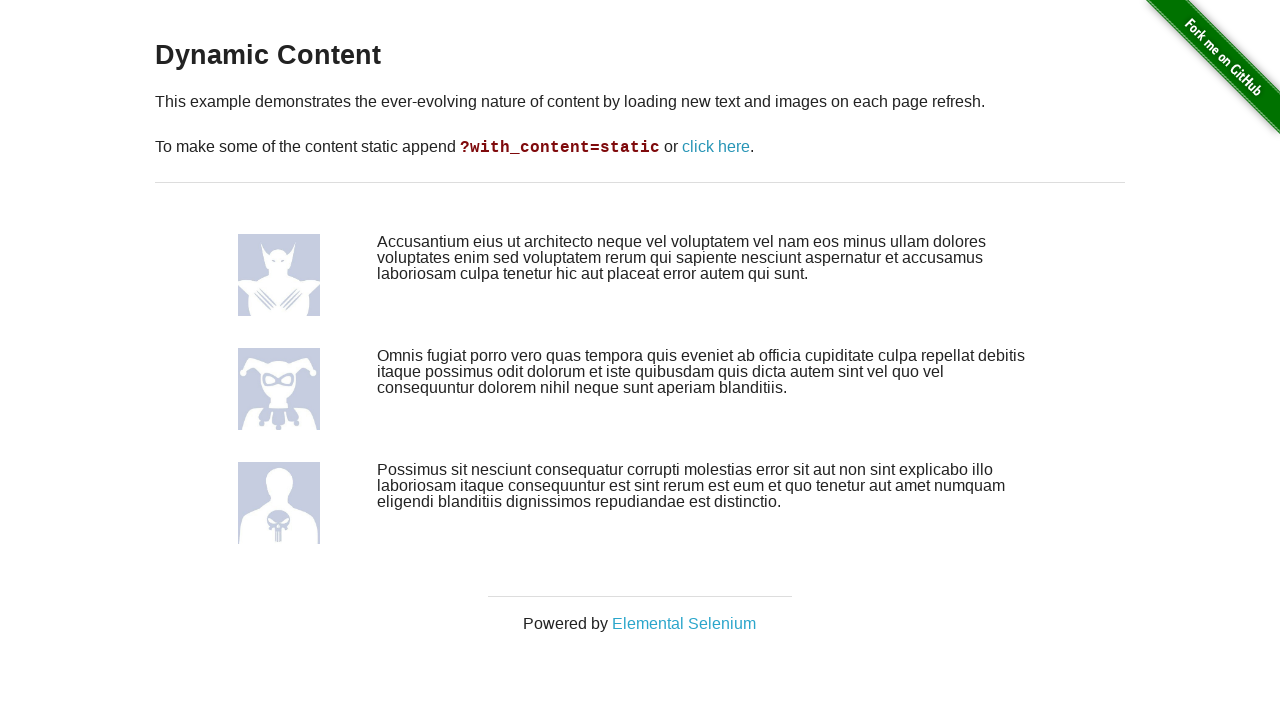